Tests the autocomplete feature on jQuery UI demo page by clicking the input field inside an iframe, typing a partial search term "P", and selecting "Python" from the autocomplete suggestions.

Starting URL: https://jqueryui.com/autocomplete/

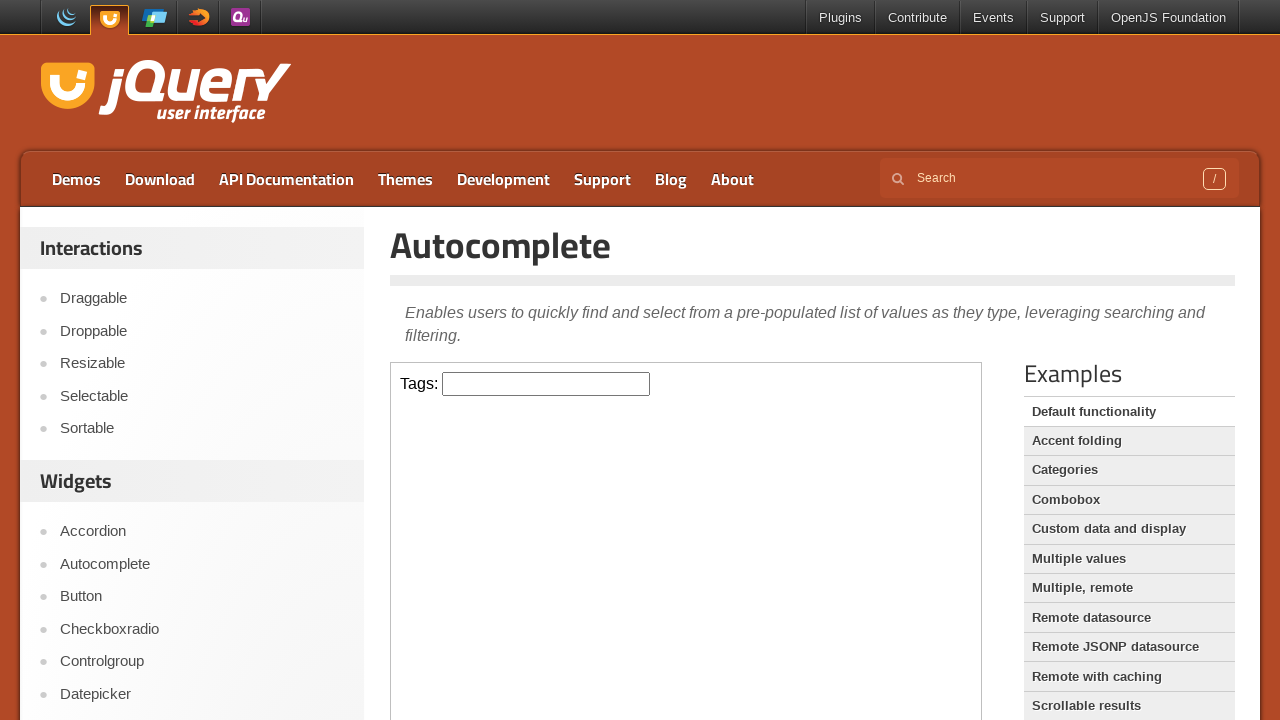

Clicked input field inside iframe at (546, 384) on iframe >> internal:control=enter-frame >> input
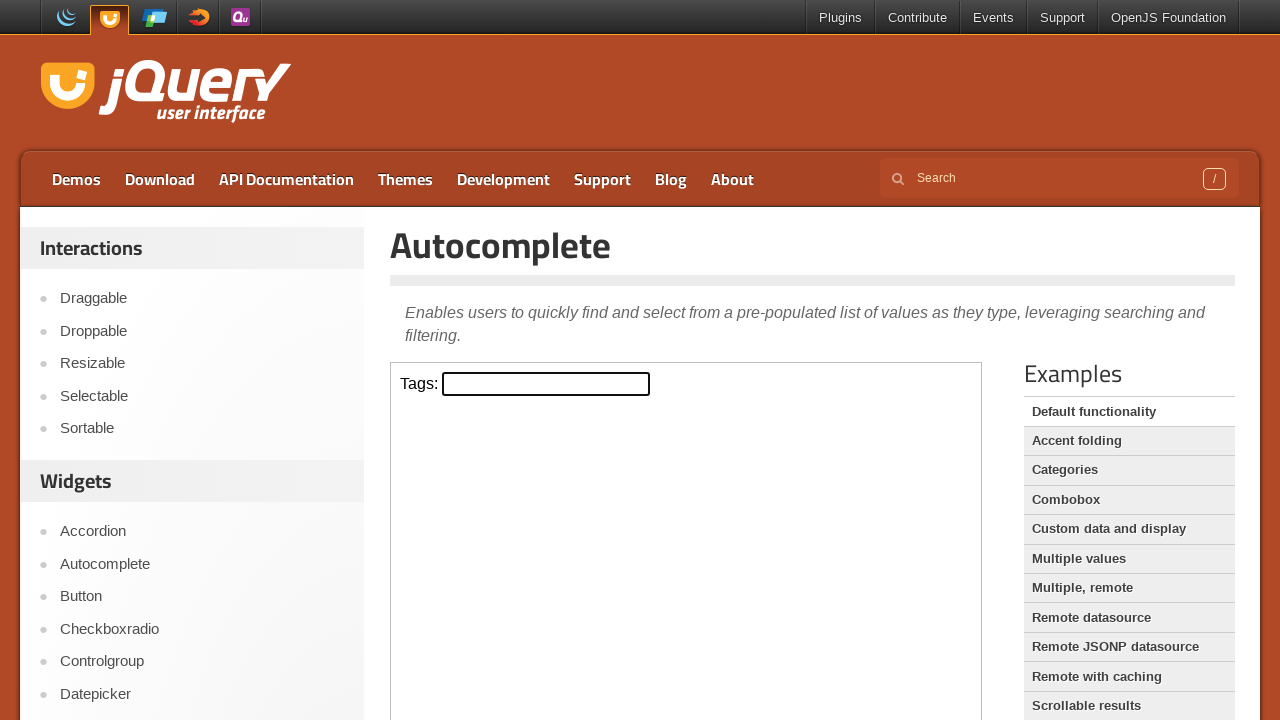

Typed 'P' in input field to trigger autocomplete on iframe >> internal:control=enter-frame >> input
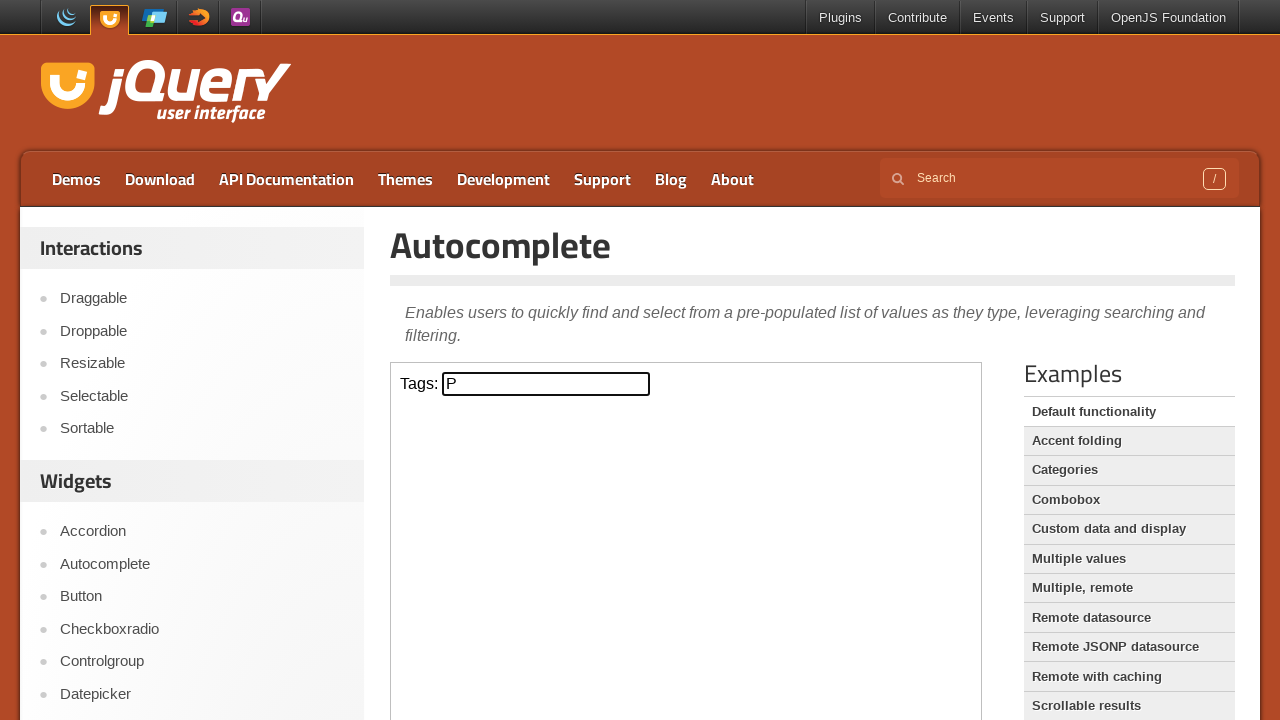

Selected 'Python' from autocomplete suggestions at (546, 577) on iframe >> internal:control=enter-frame >> text=Python
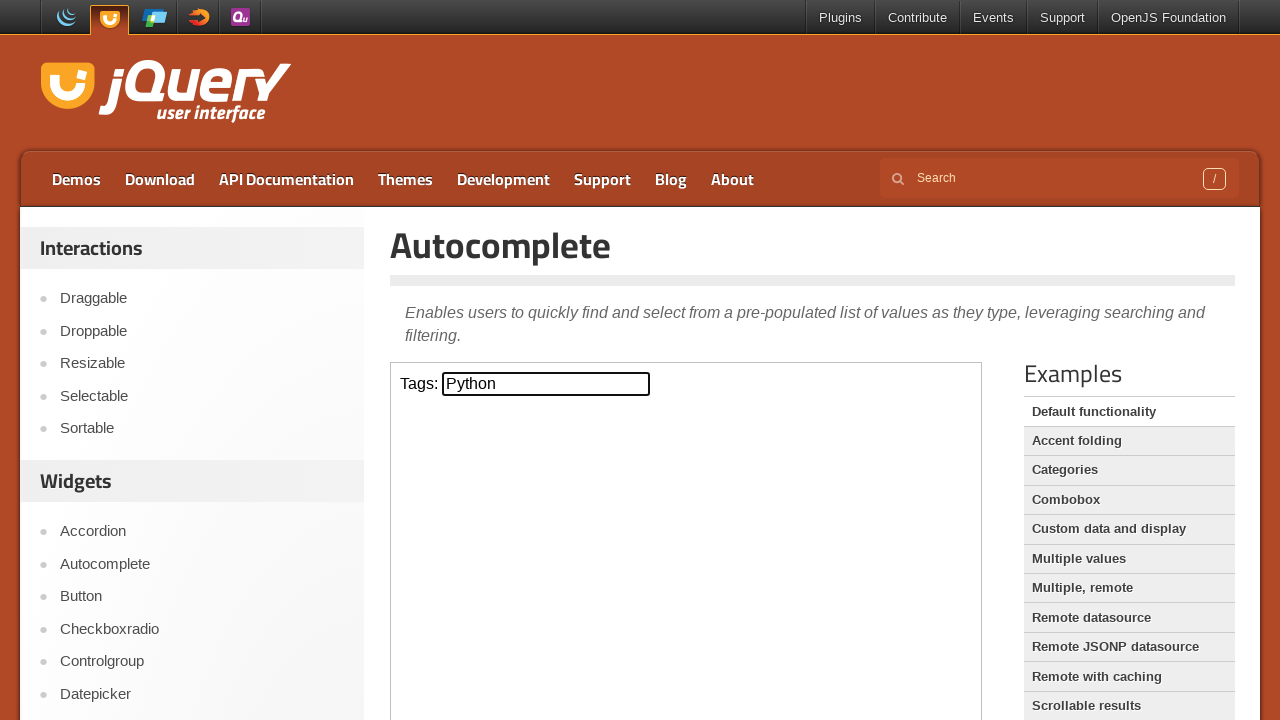

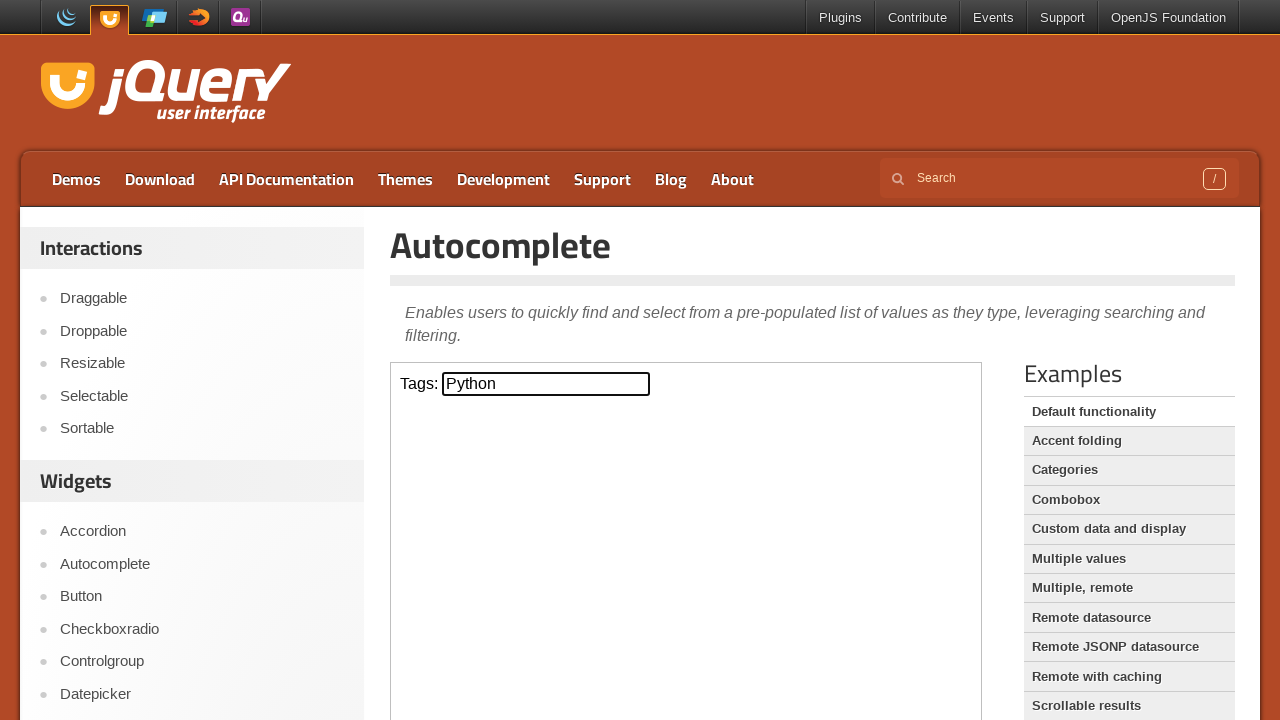